Tests a prompt alert by clicking the prompt button, entering text into the prompt dialog, and accepting it

Starting URL: https://demoqa.com/alerts

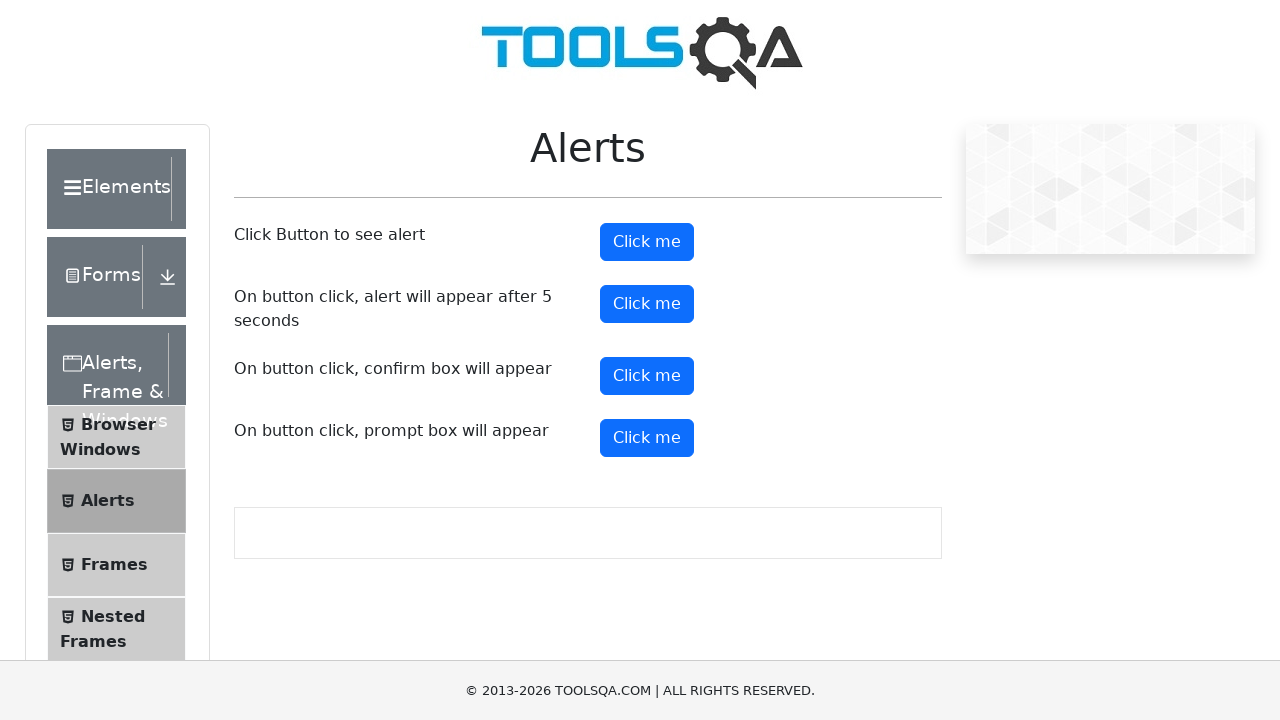

Set up dialog handler to accept prompt with text 'Hello World'
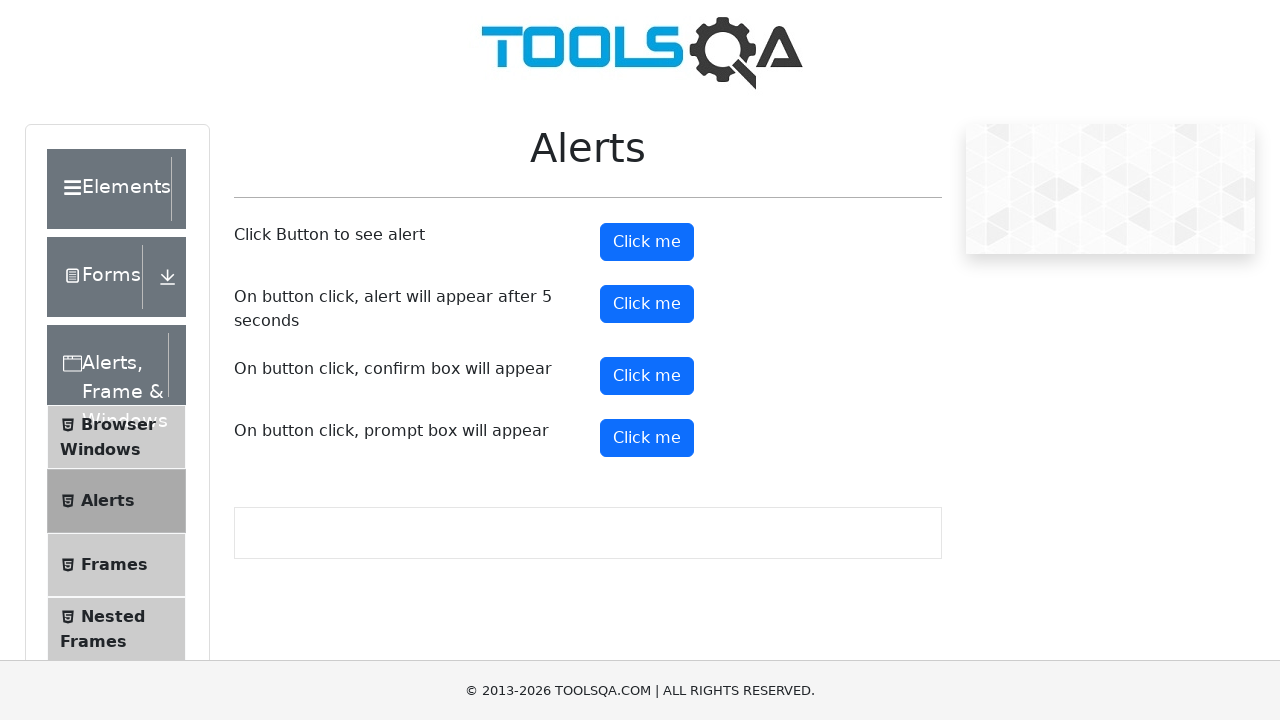

Clicked prompt button to trigger prompt alert at (647, 438) on #promtButton
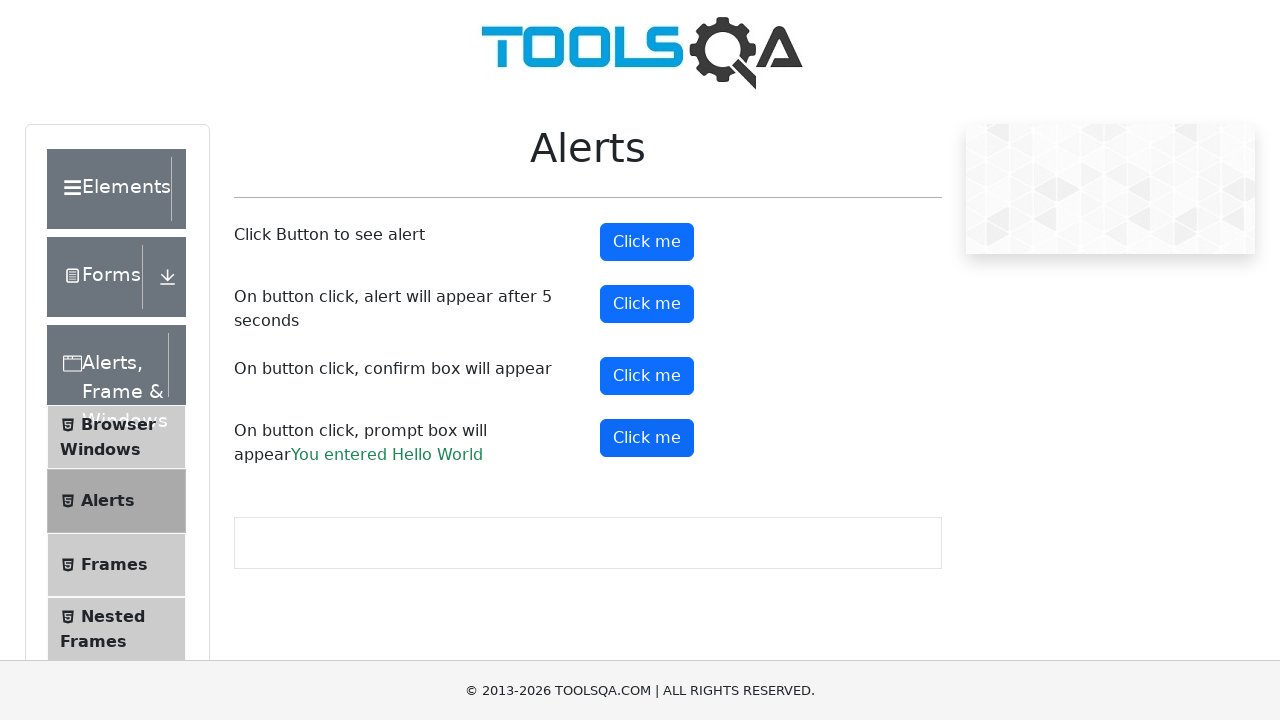

Prompt result appeared on page
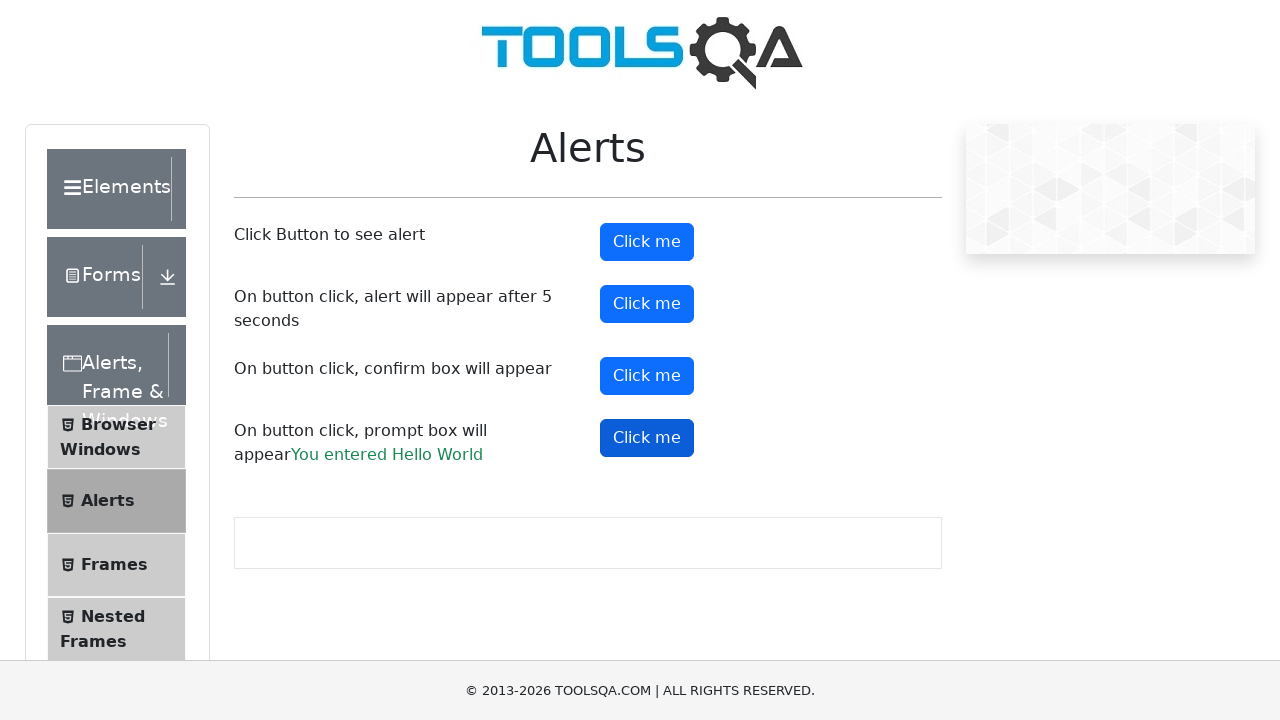

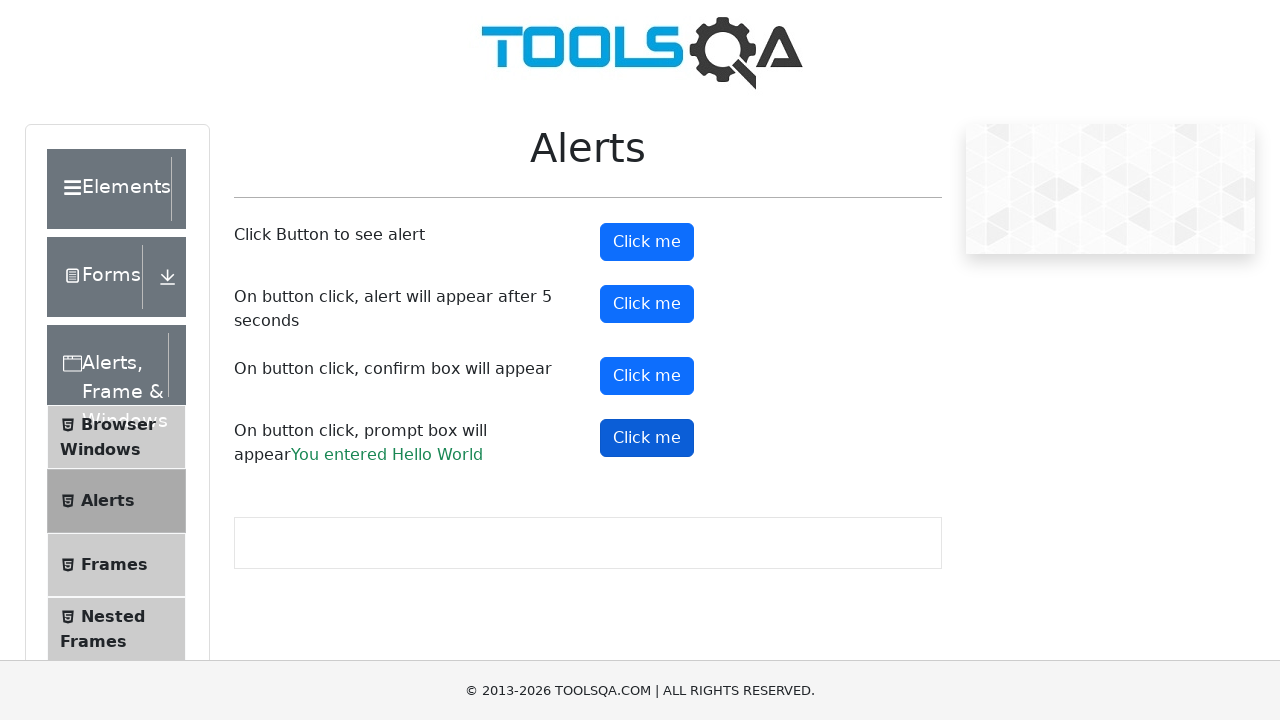